Navigates to the Cookie Clicker game page and selects English as the language option

Starting URL: http://ozh.github.io/cookieclicker/

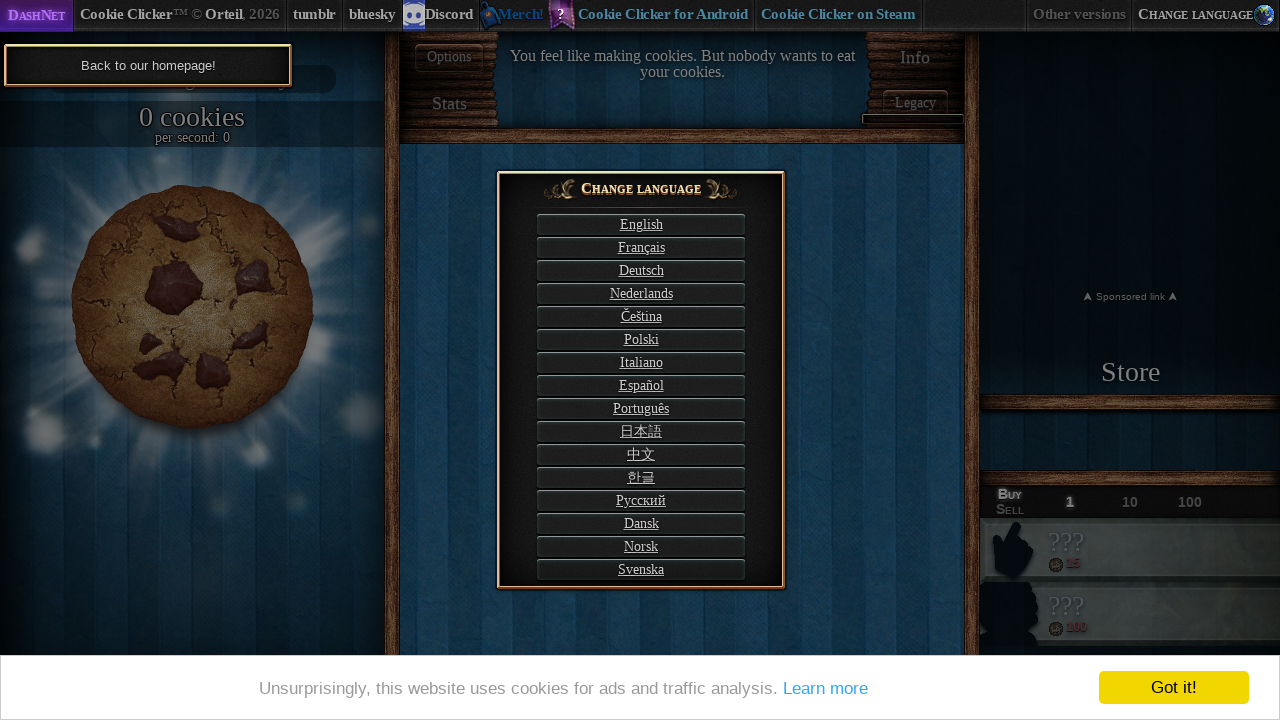

Clicked on English language selection button at (641, 224) on #langSelect-EN
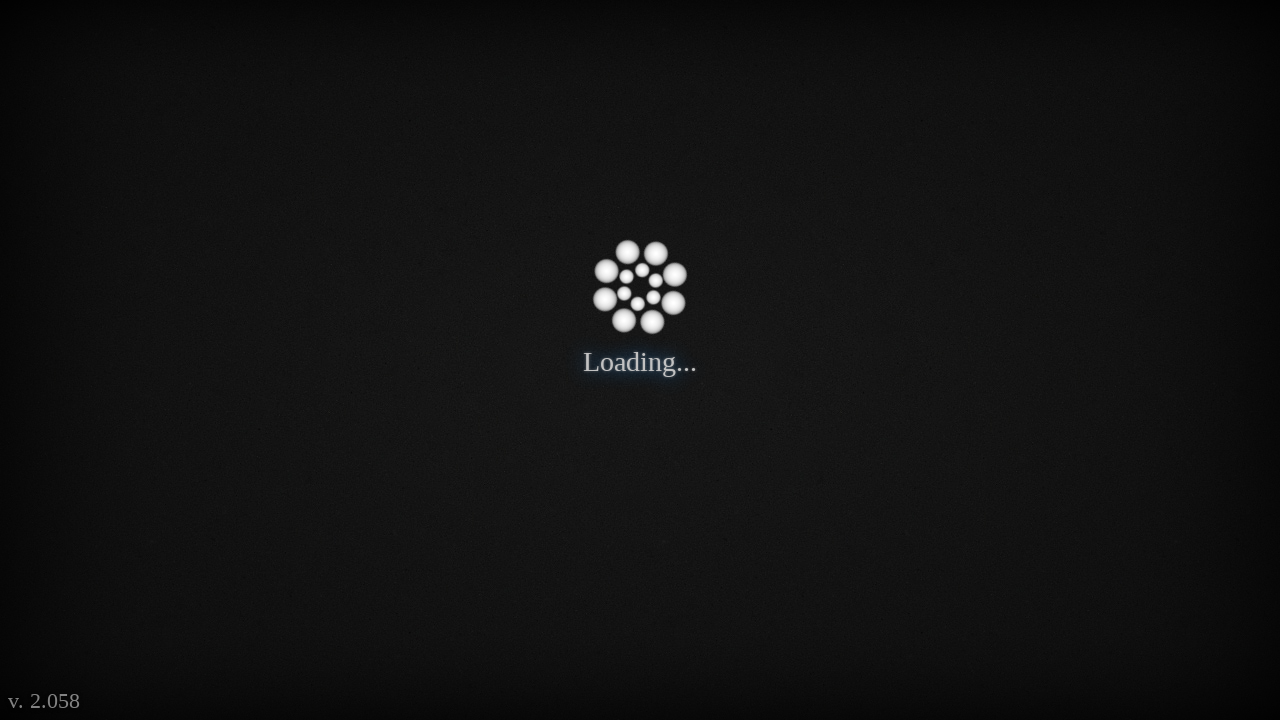

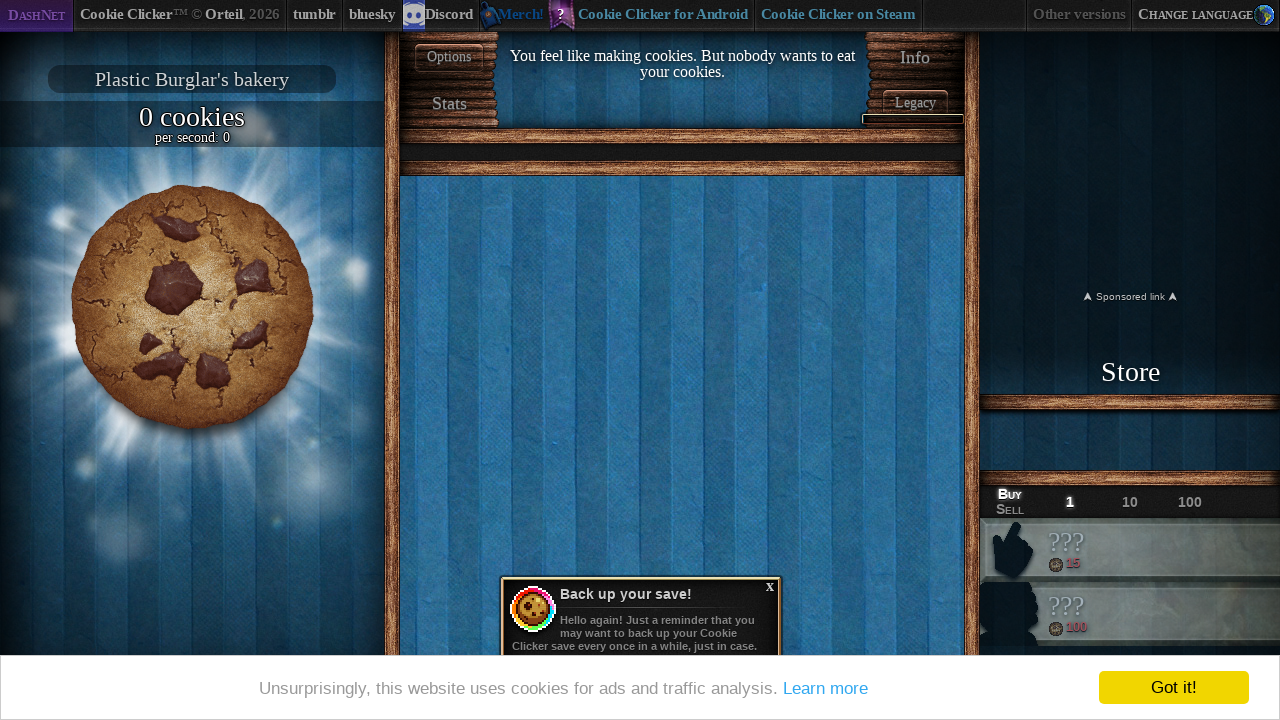